Tests form validation by filling out a form with first name, last name, age, notes, and country selection, then submitting it

Starting URL: https://testpages.herokuapp.com/styled/validation/input-validation.html

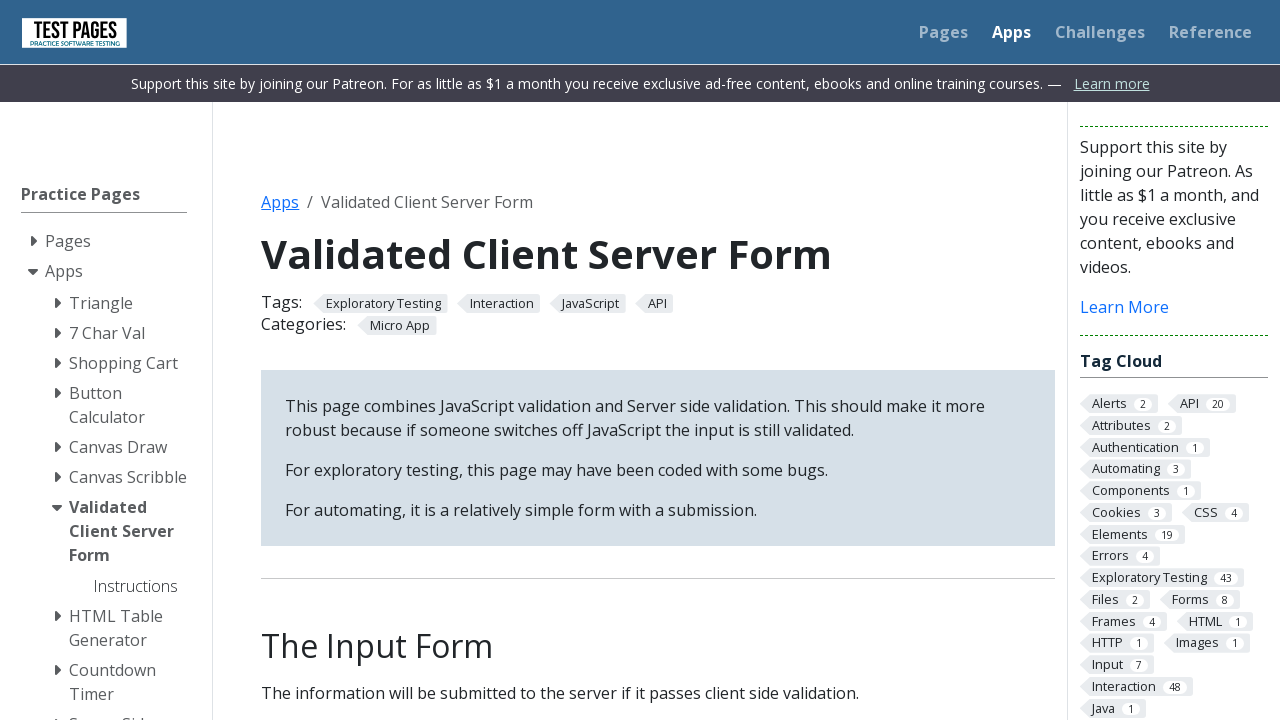

Filled first name field with 'Zsuzsa' on #firstname
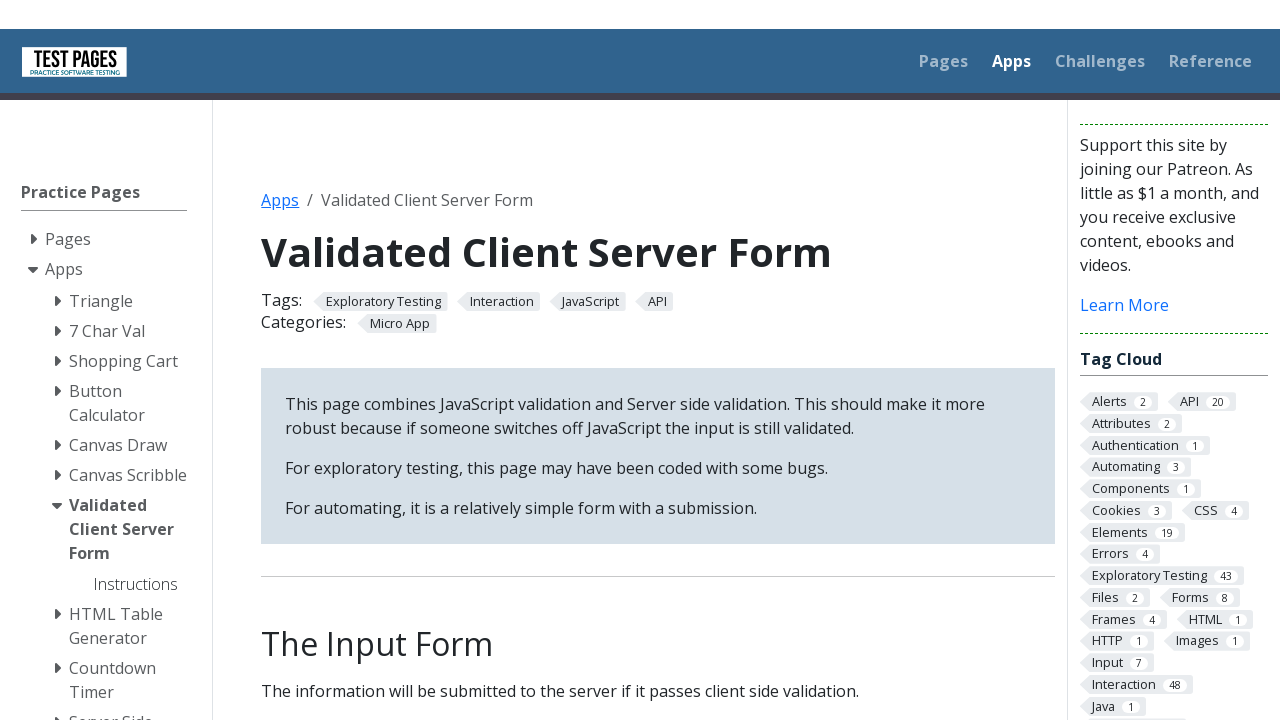

Filled last name field with 'Németh' on #surname
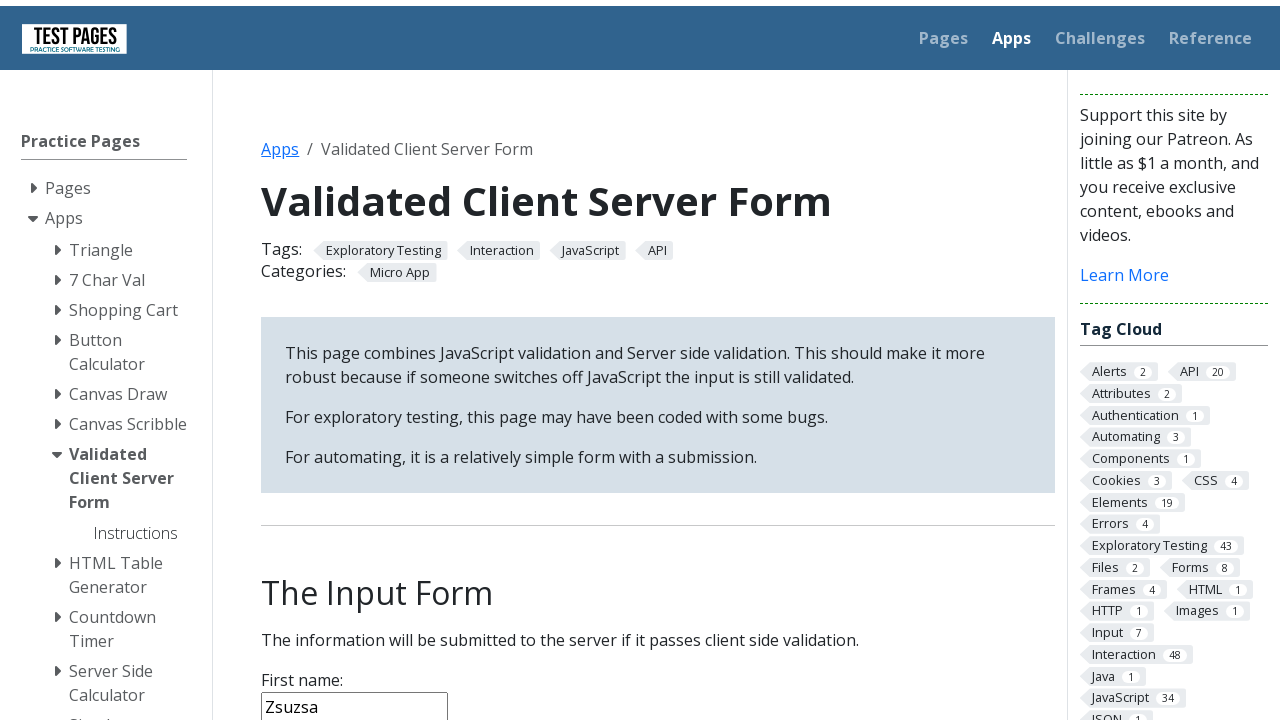

Filled age field with '25' on #age
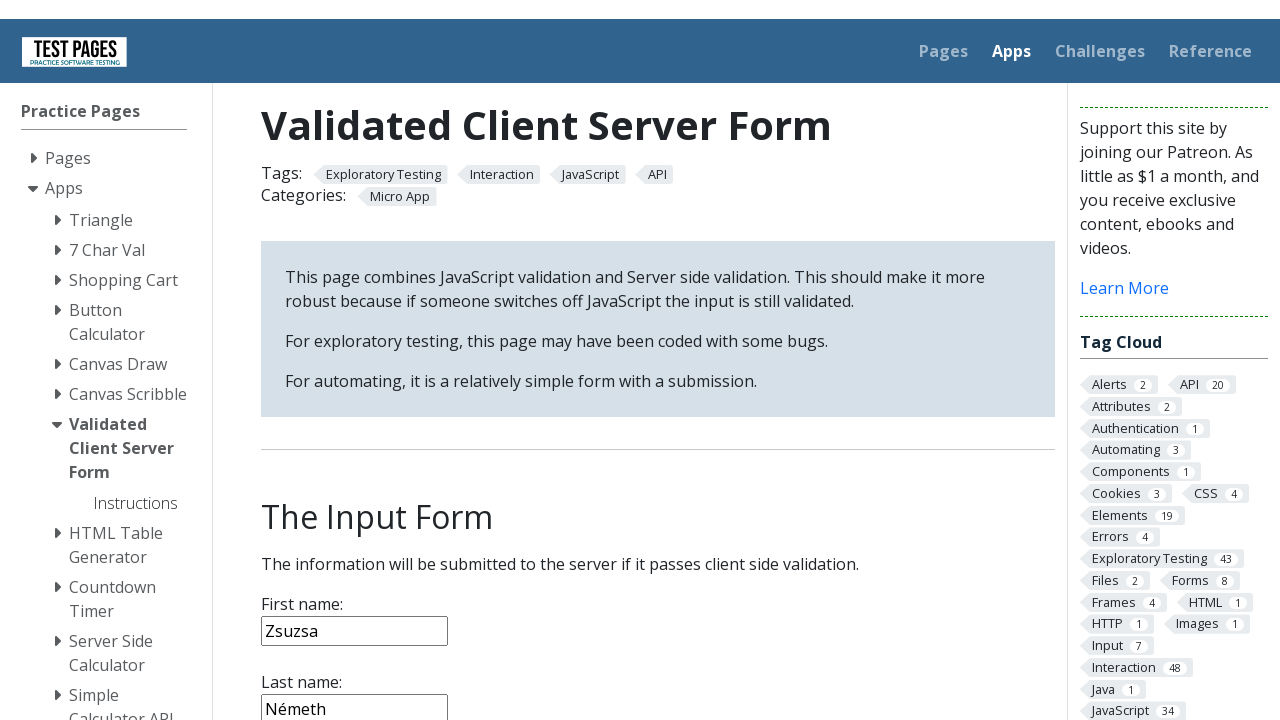

Filled notes field with 'semmi' on #notes
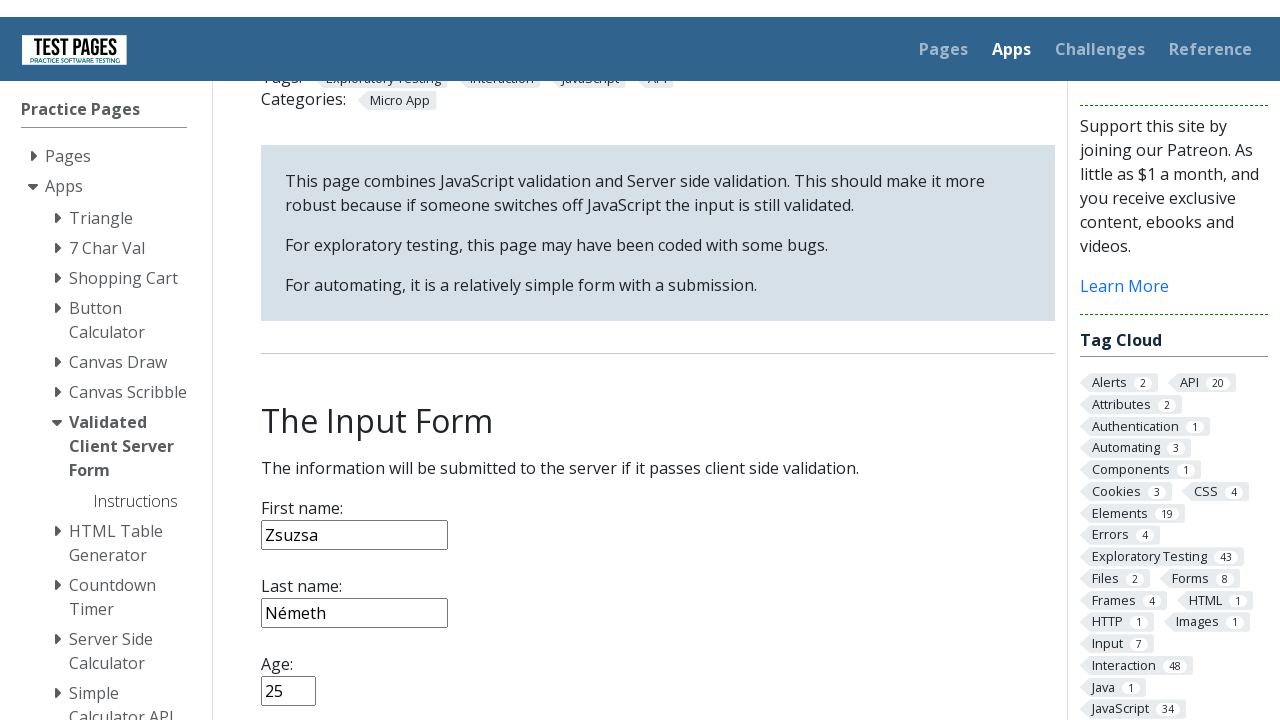

Selected 'Saint Lucia' from country dropdown on #country
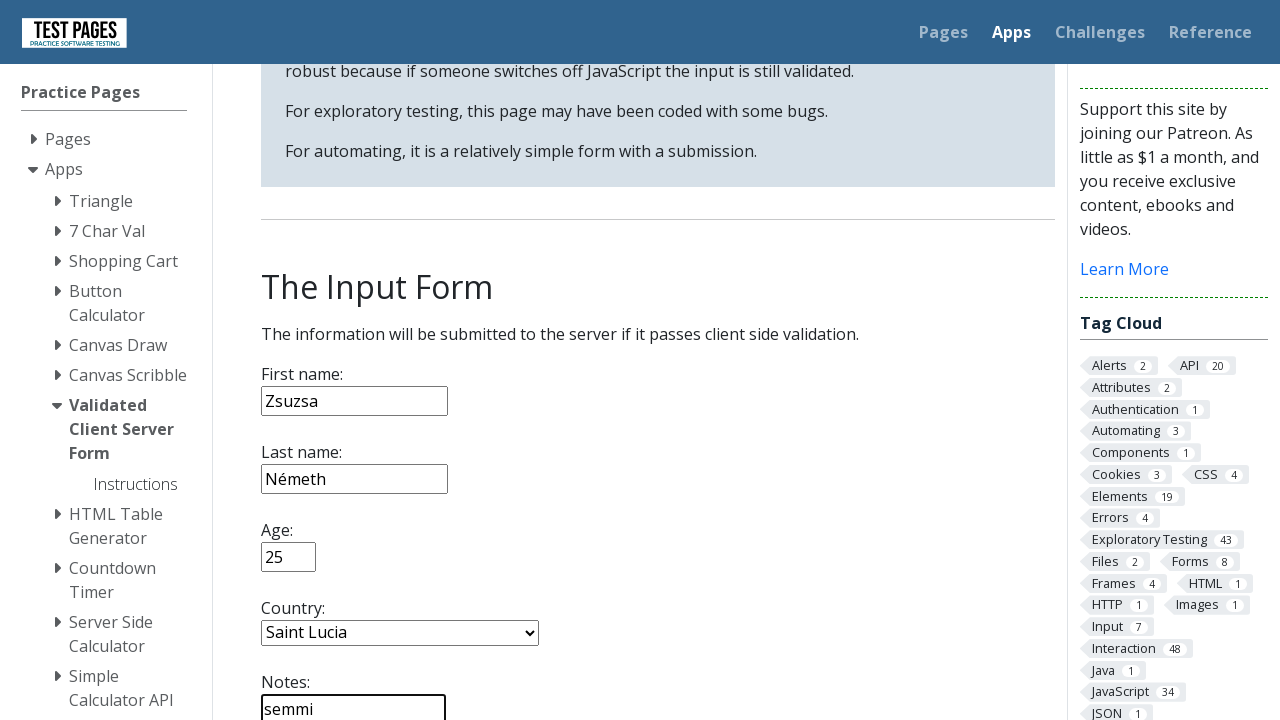

Clicked submit button to submit form at (296, 368) on input[type='submit']
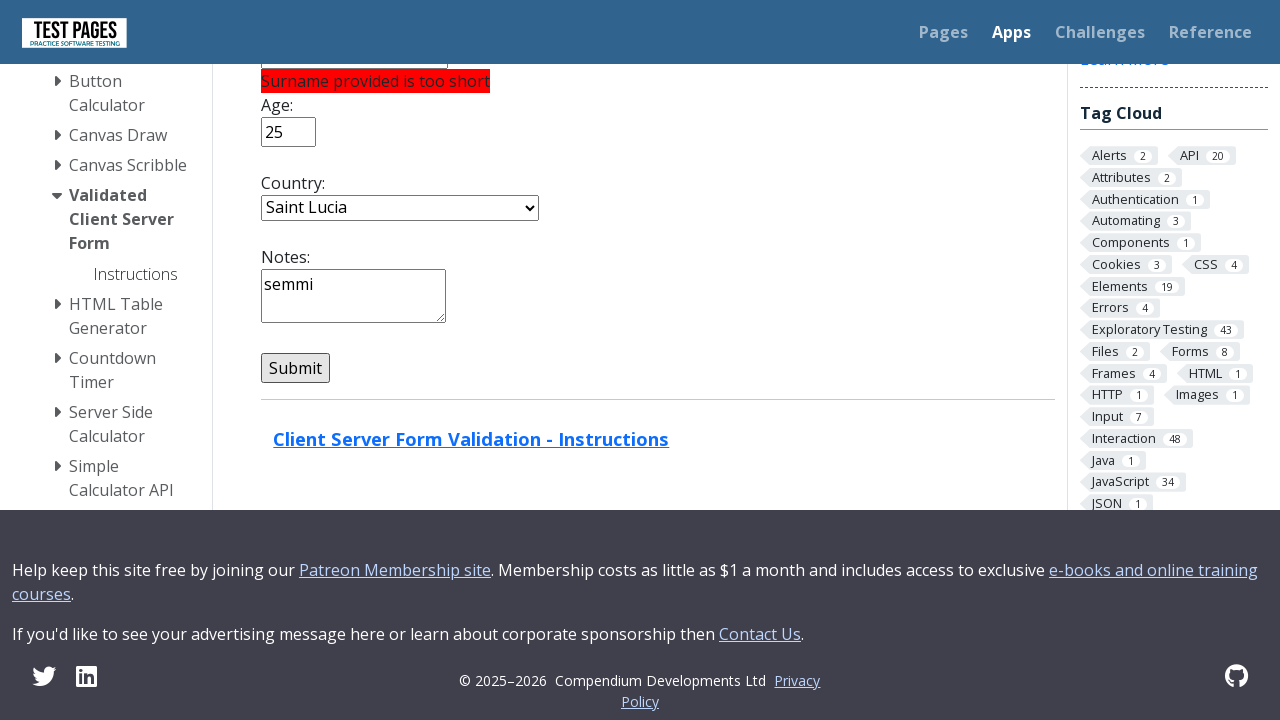

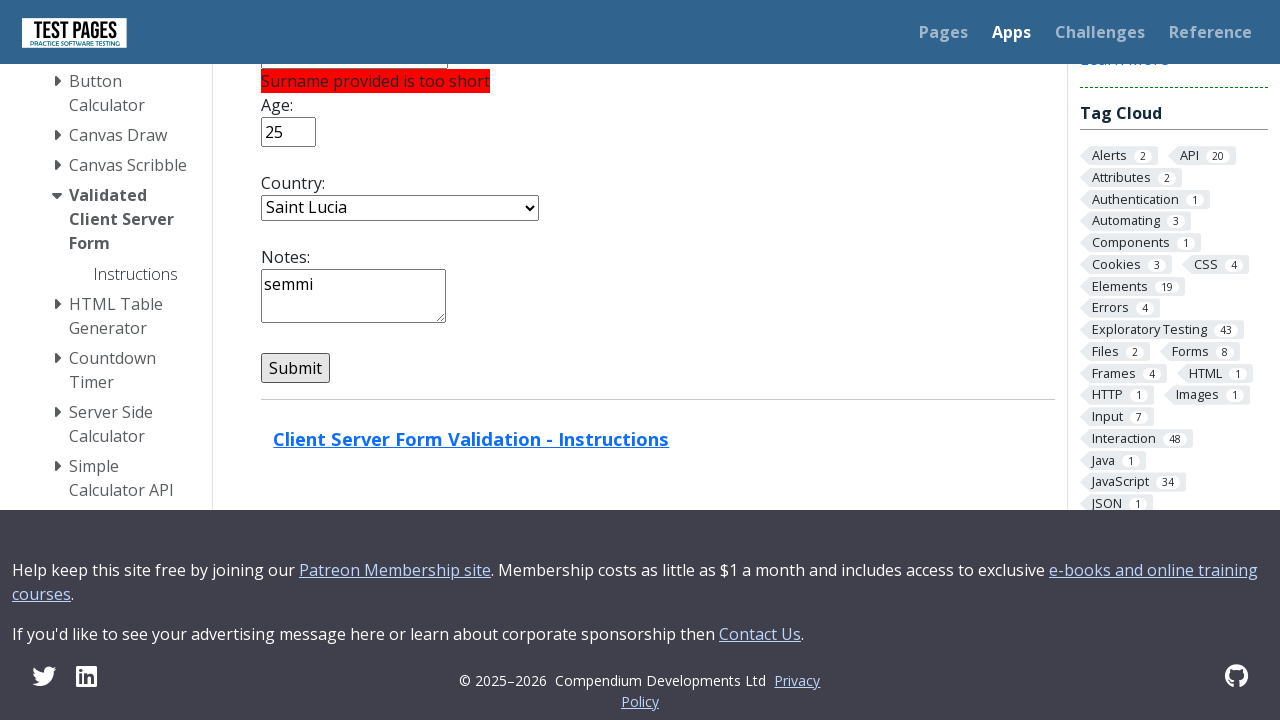